Tests a text box form by filling in user name, email, current address, and permanent address fields, then submitting the form using keyboard events and JavaScript execution

Starting URL: https://demoqa.com/text-box

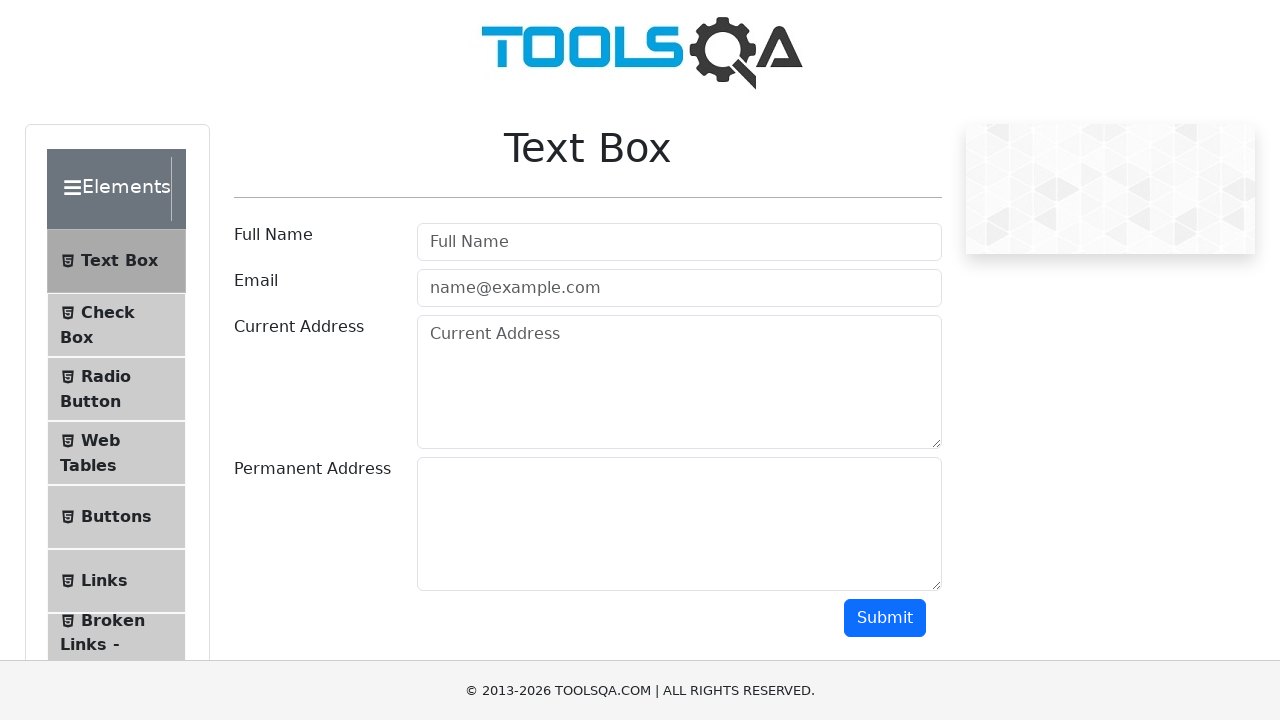

Filled userName field with 'Oueslati' using JavaScript
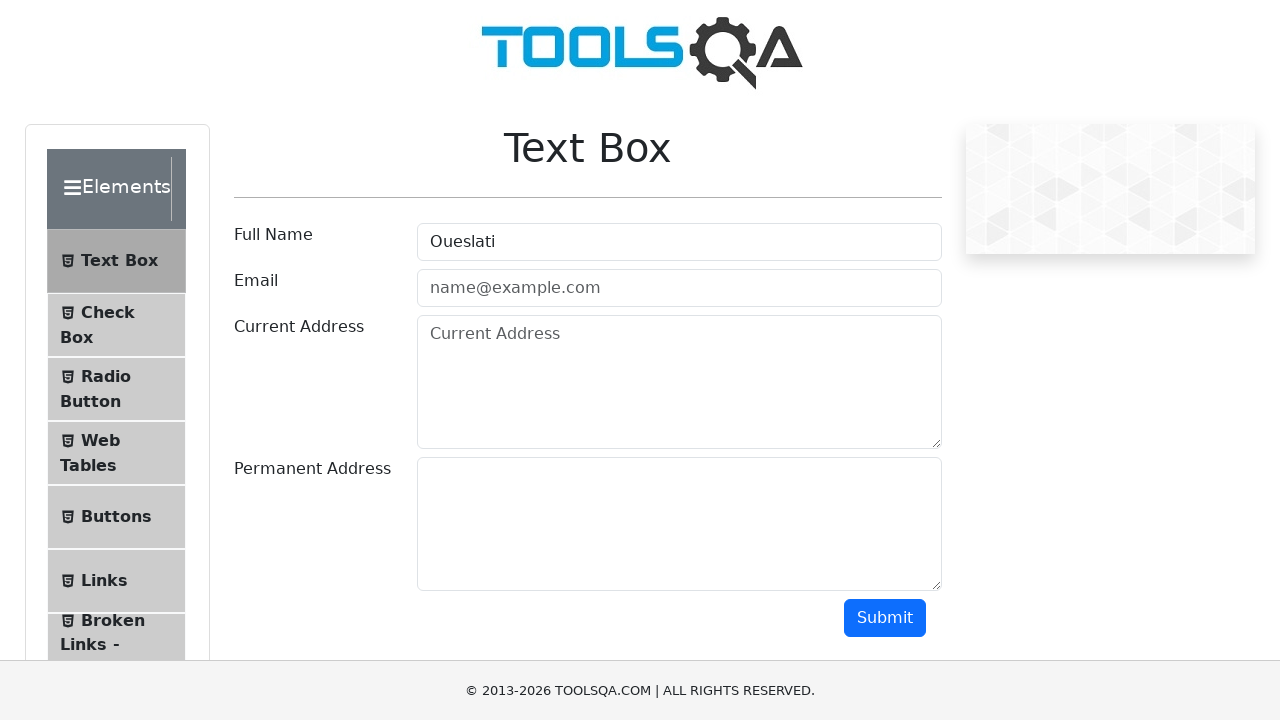

Filled userEmail field with 'weslati.nesrine96@gmail.com' on #userEmail
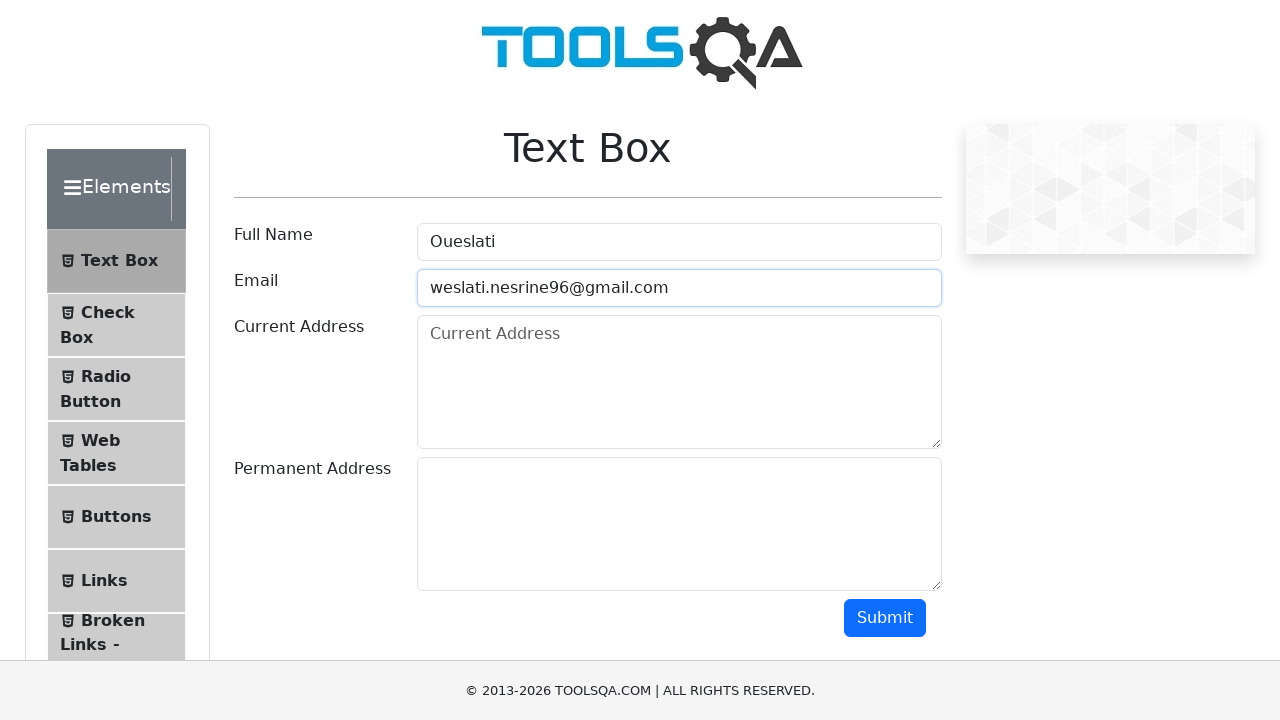

Filled currentAddress field with 'mourouj,Tunis' on #currentAddress
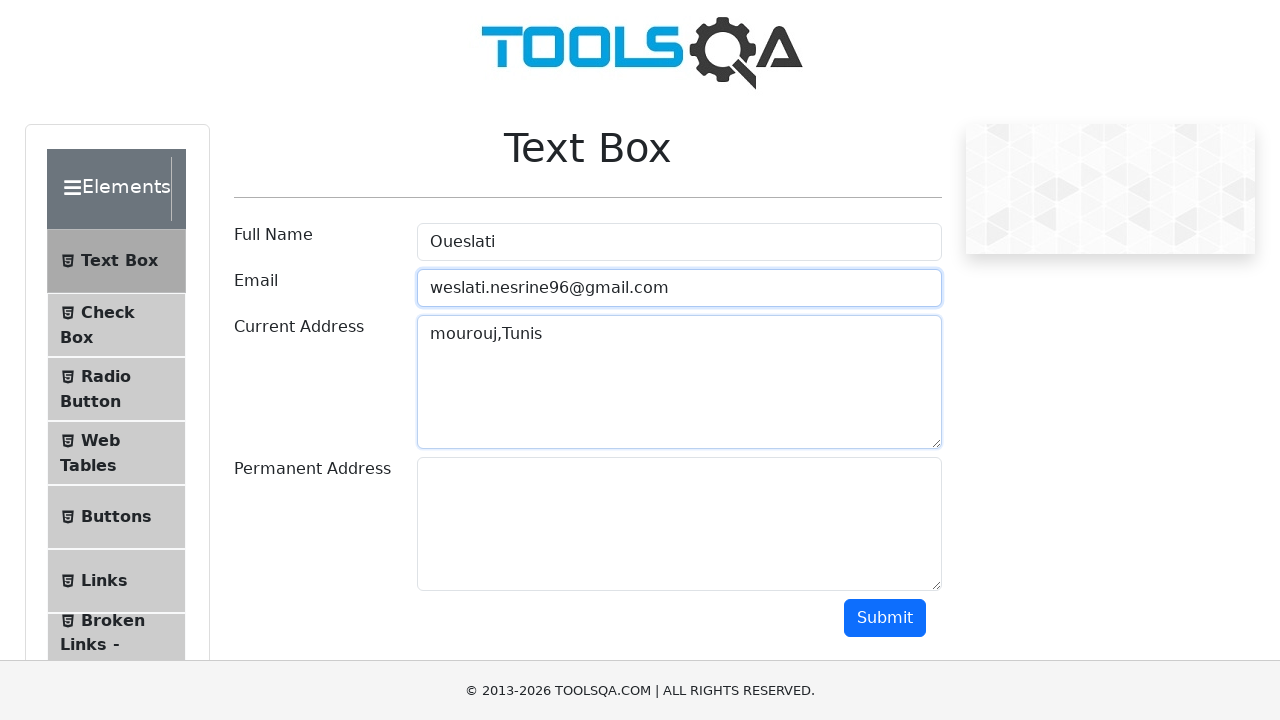

Scrolled down the page by 250 pixels
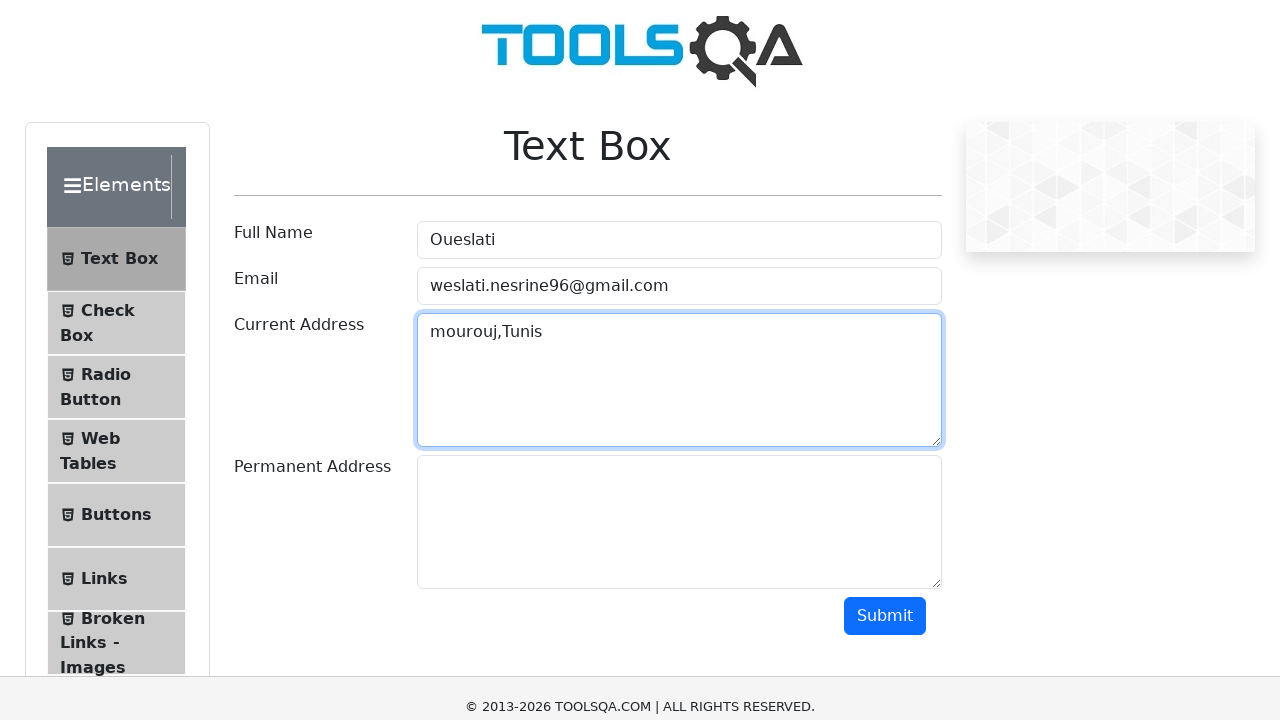

Waited 1 second for scroll to complete
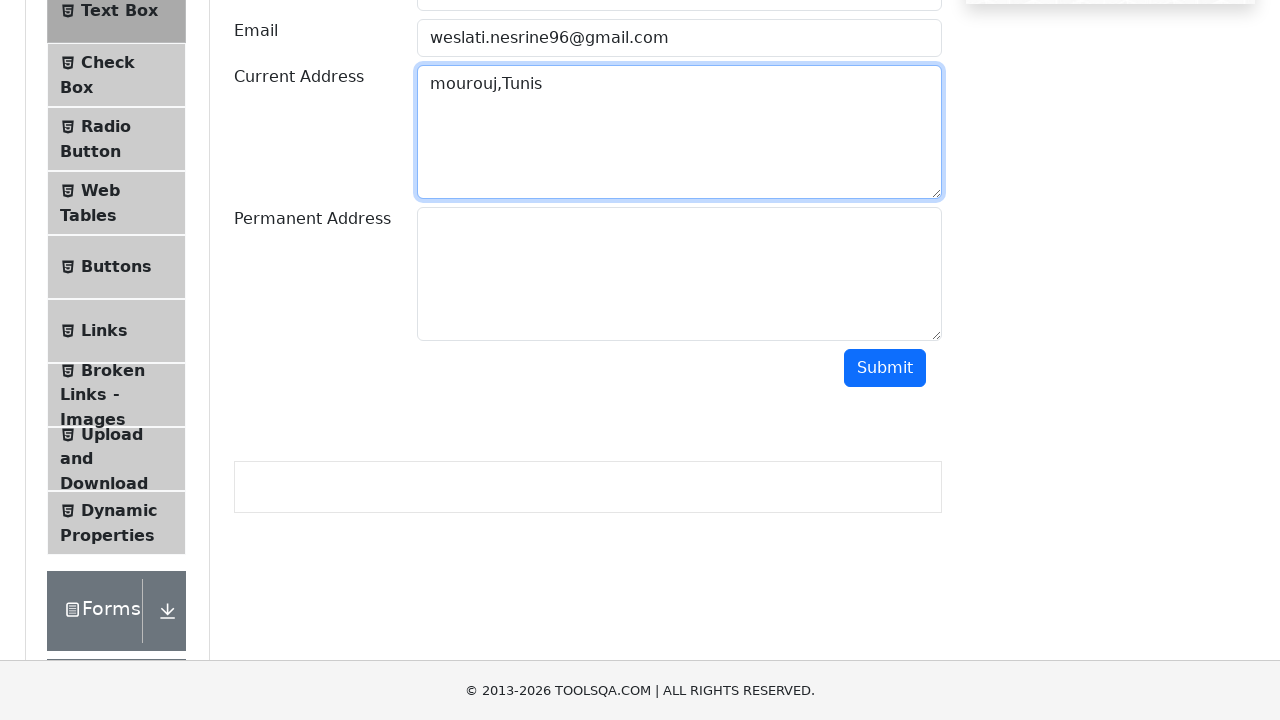

Clicked on currentAddress field at (679, 132) on #currentAddress
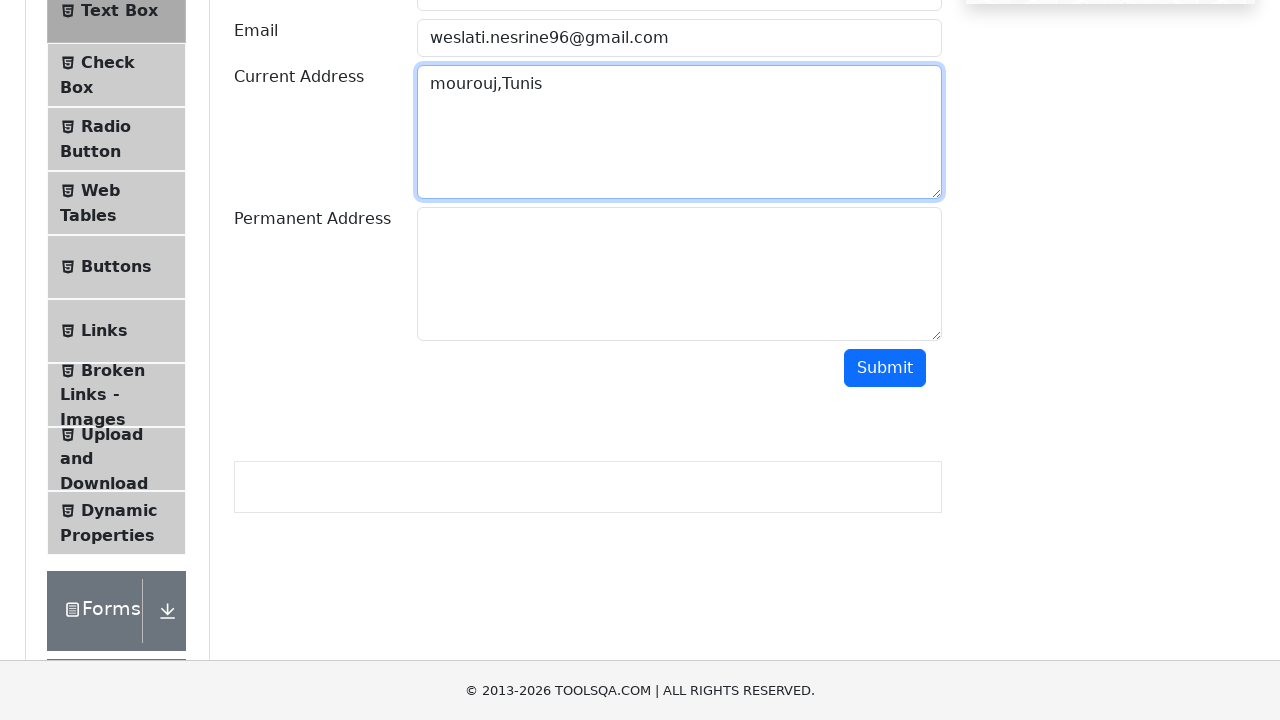

Pressed Ctrl+A to select all text in currentAddress field
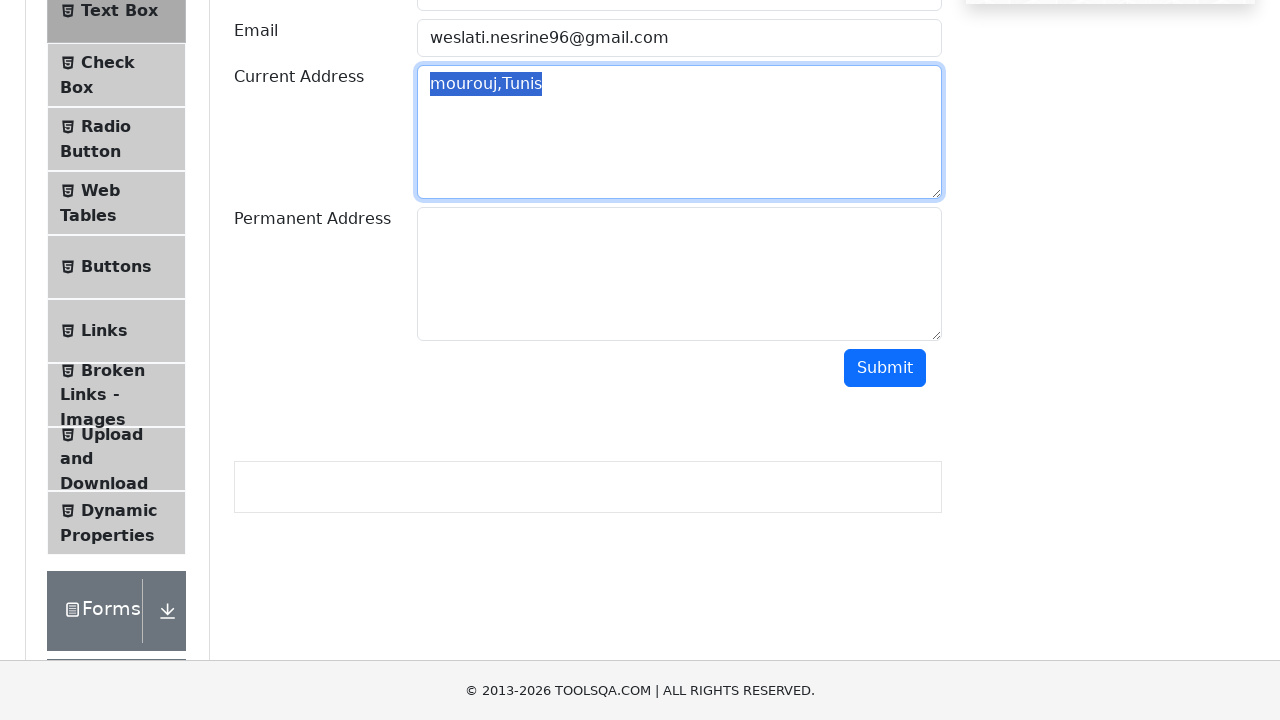

Pressed Ctrl+C to copy currentAddress text
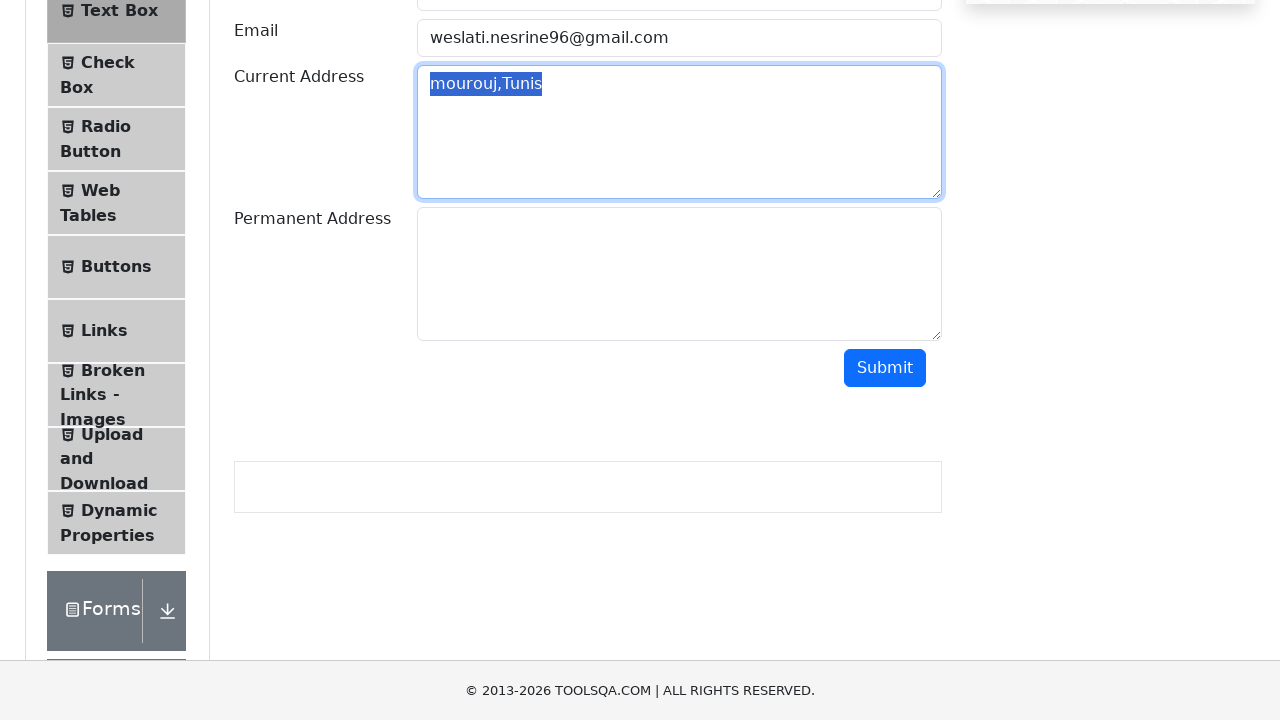

Clicked on permanentAddress field at (679, 274) on #permanentAddress
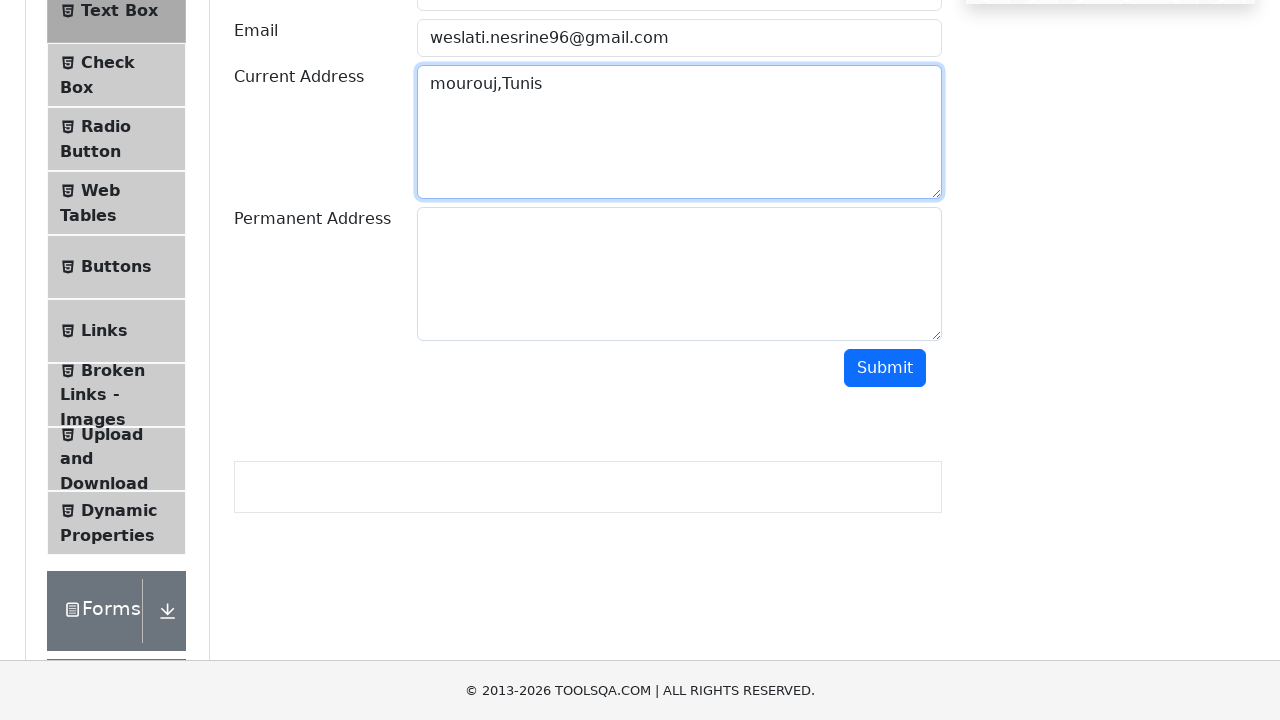

Pressed Ctrl+V to paste currentAddress text into permanentAddress field
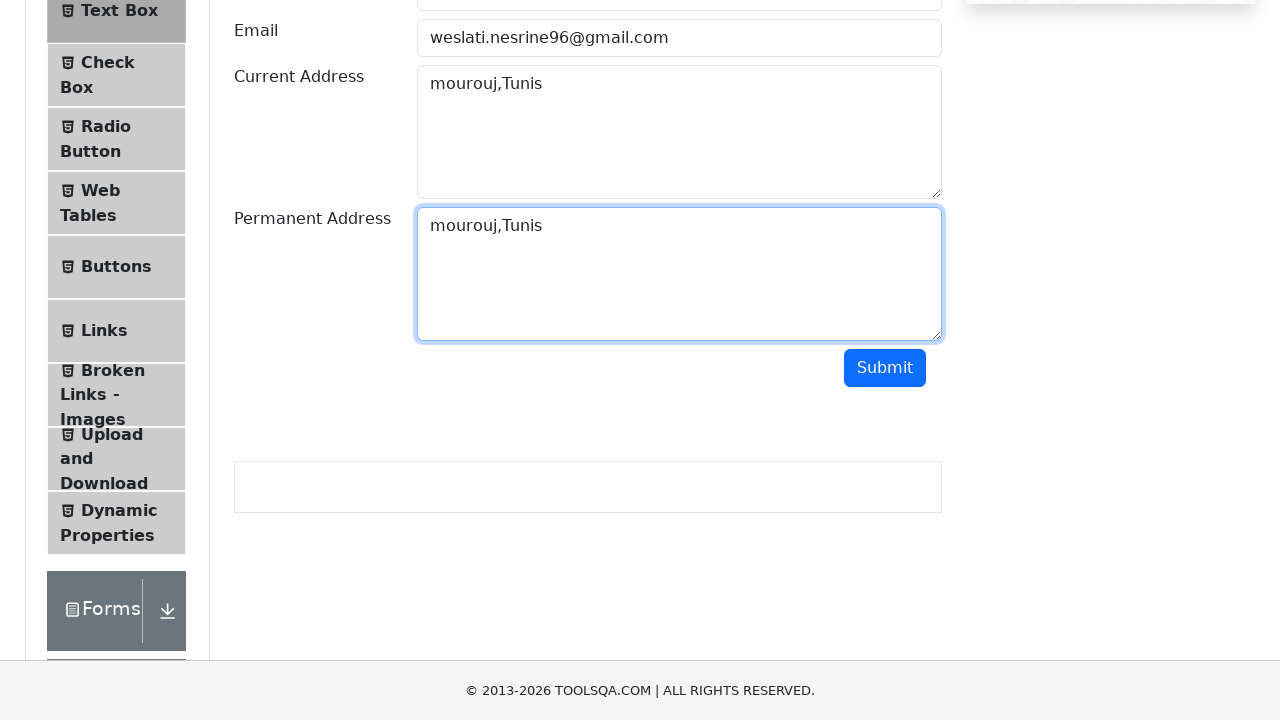

Clicked submit button to submit the form at (885, 368) on #submit
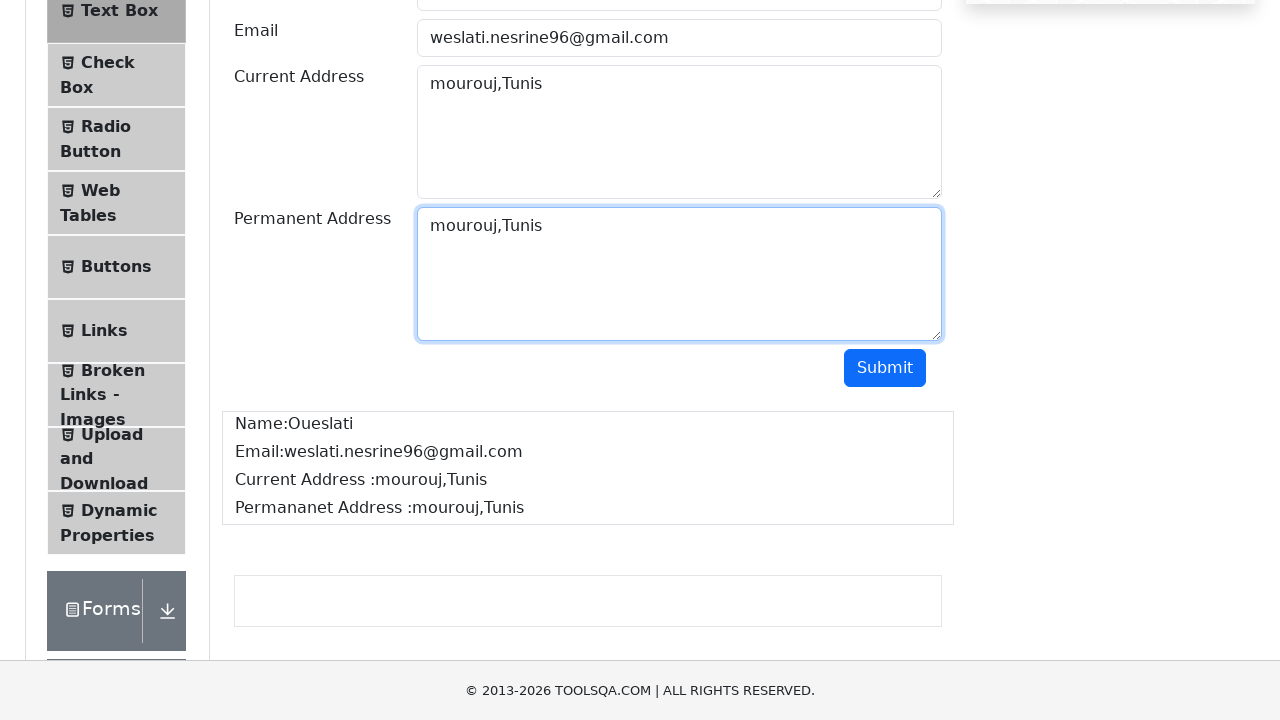

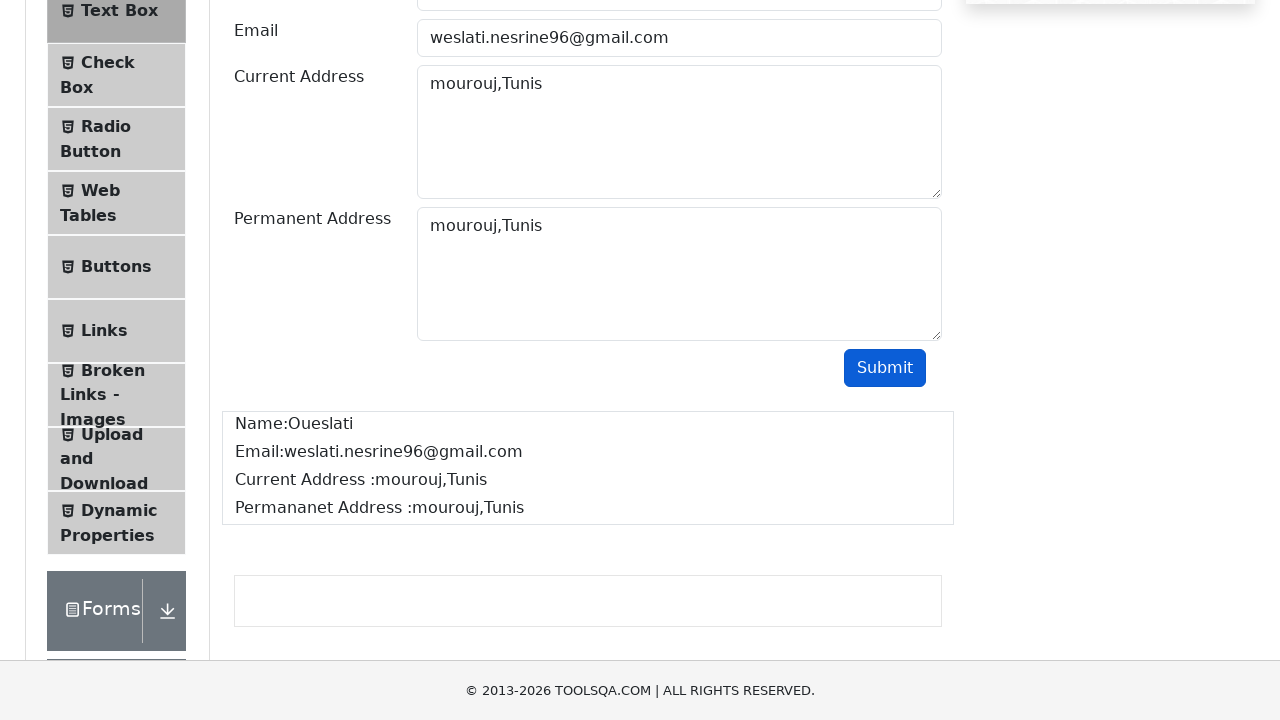